Tests browser back button navigation between filter views

Starting URL: https://demo.playwright.dev/todomvc

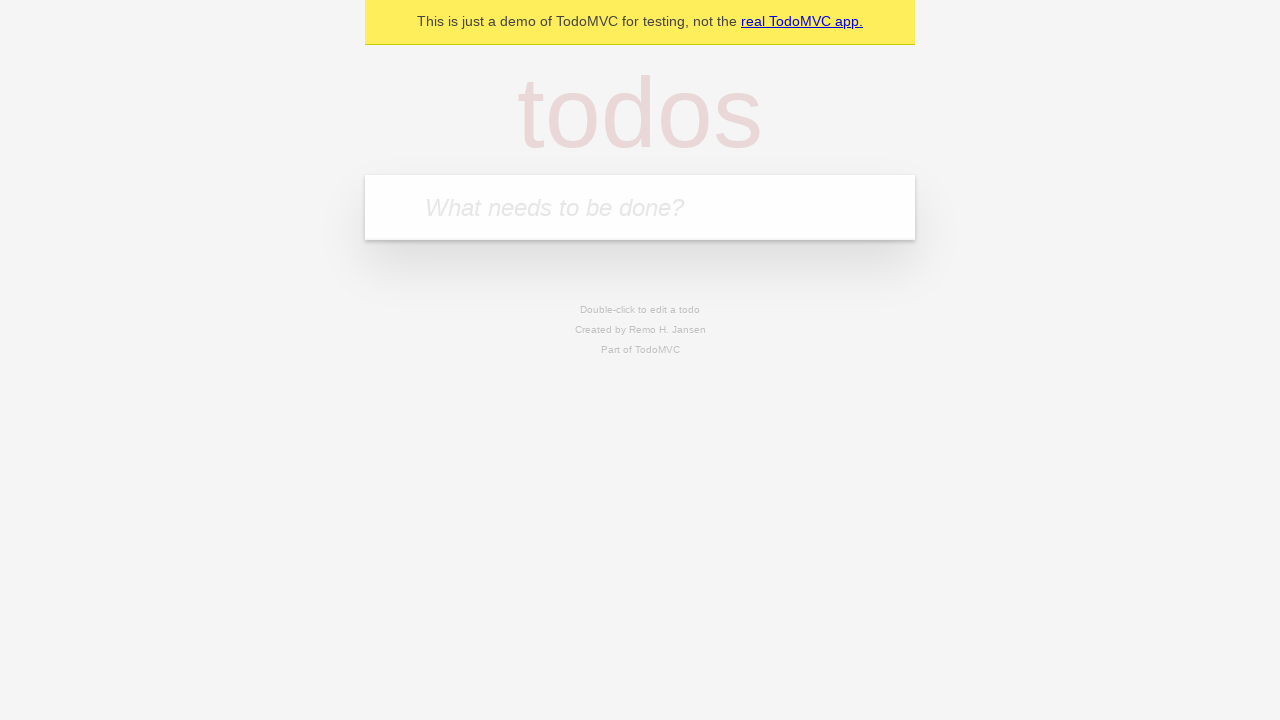

Filled todo input with 'buy some cheese' on internal:attr=[placeholder="What needs to be done?"i]
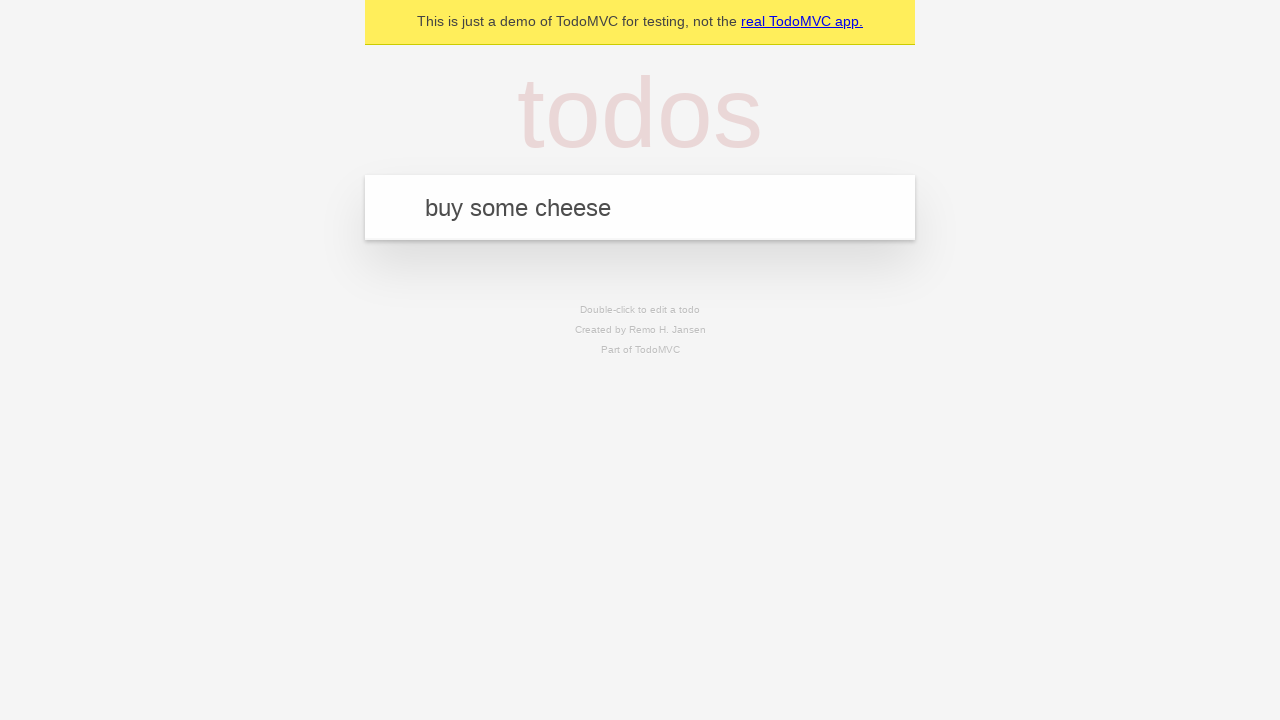

Pressed Enter to add first todo on internal:attr=[placeholder="What needs to be done?"i]
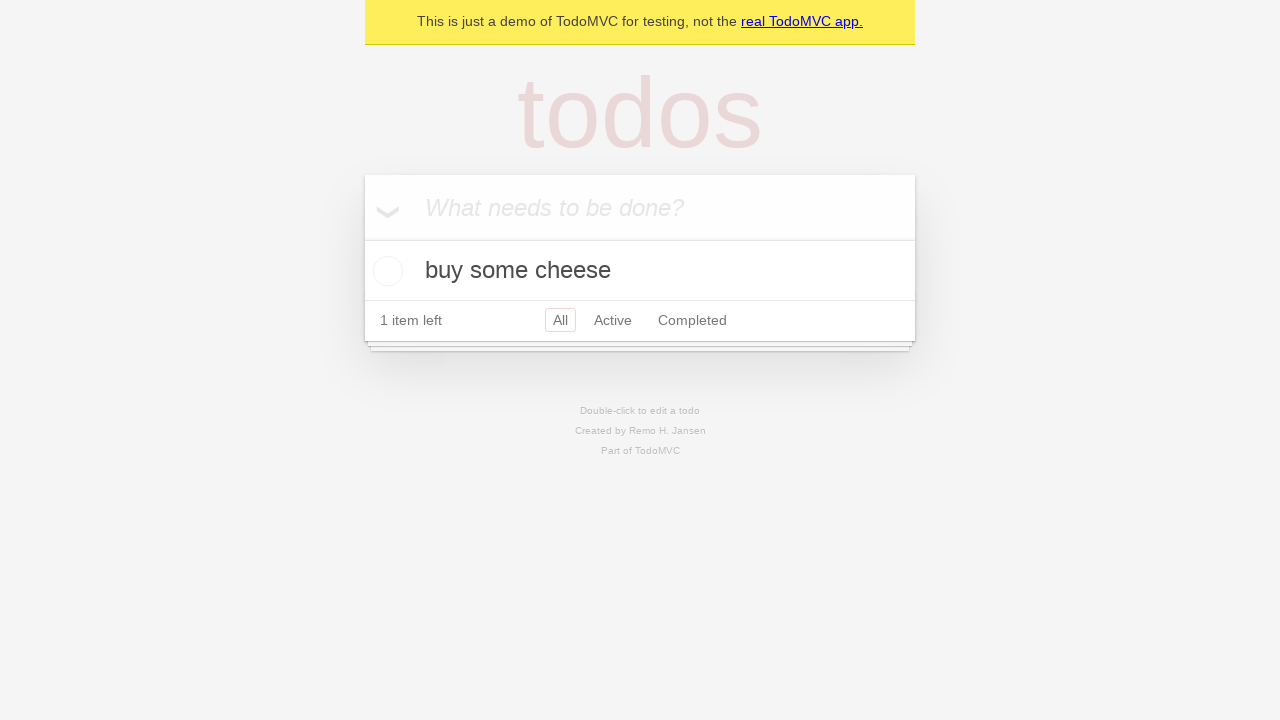

Filled todo input with 'feed the cat' on internal:attr=[placeholder="What needs to be done?"i]
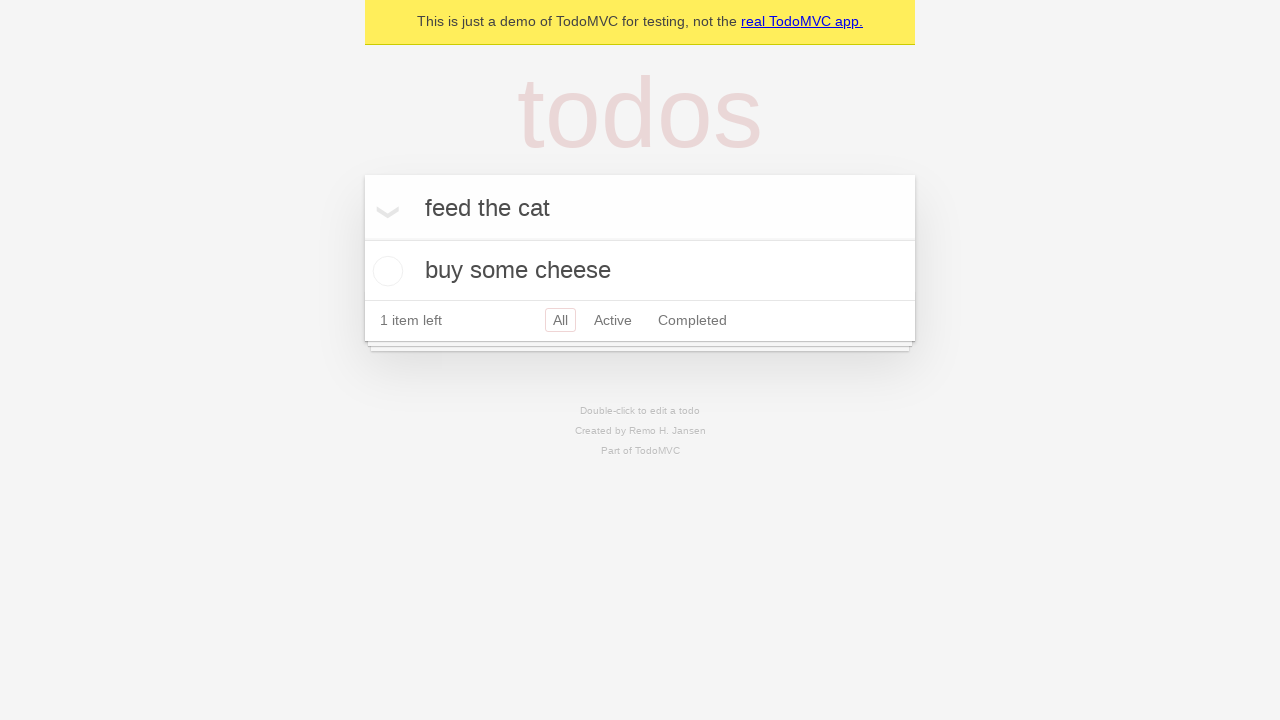

Pressed Enter to add second todo on internal:attr=[placeholder="What needs to be done?"i]
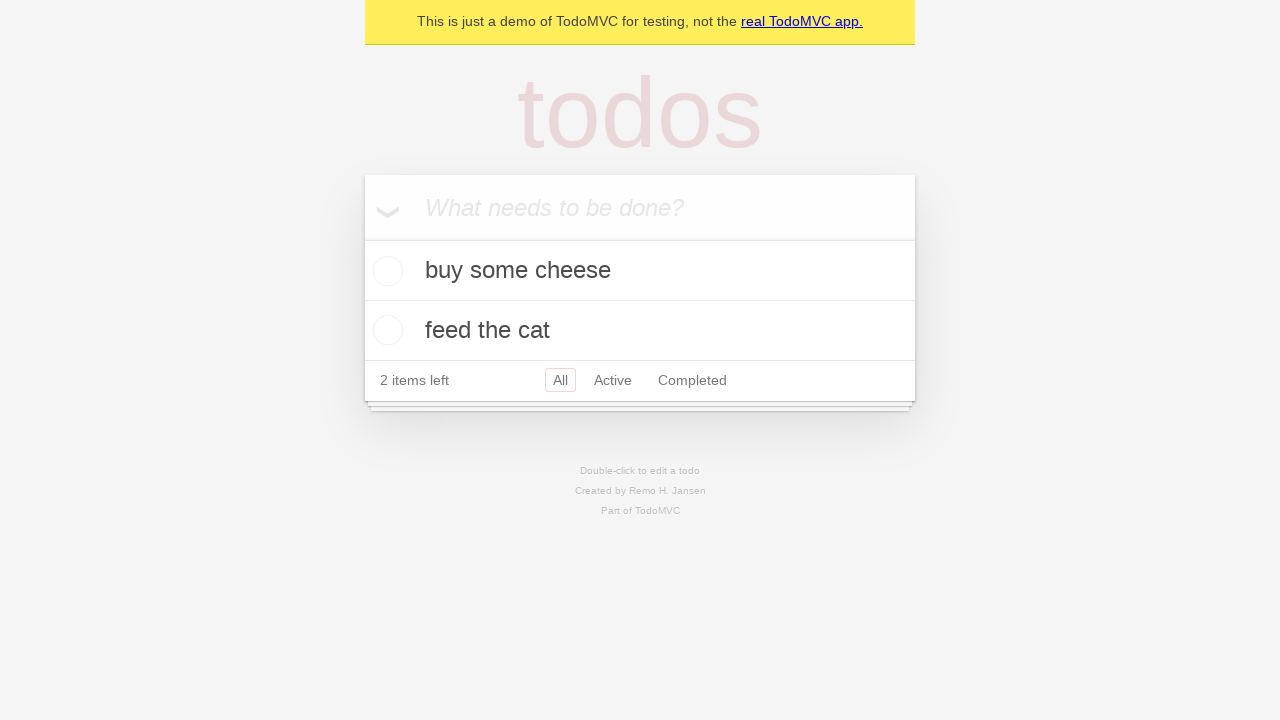

Filled todo input with 'book a doctors appointment' on internal:attr=[placeholder="What needs to be done?"i]
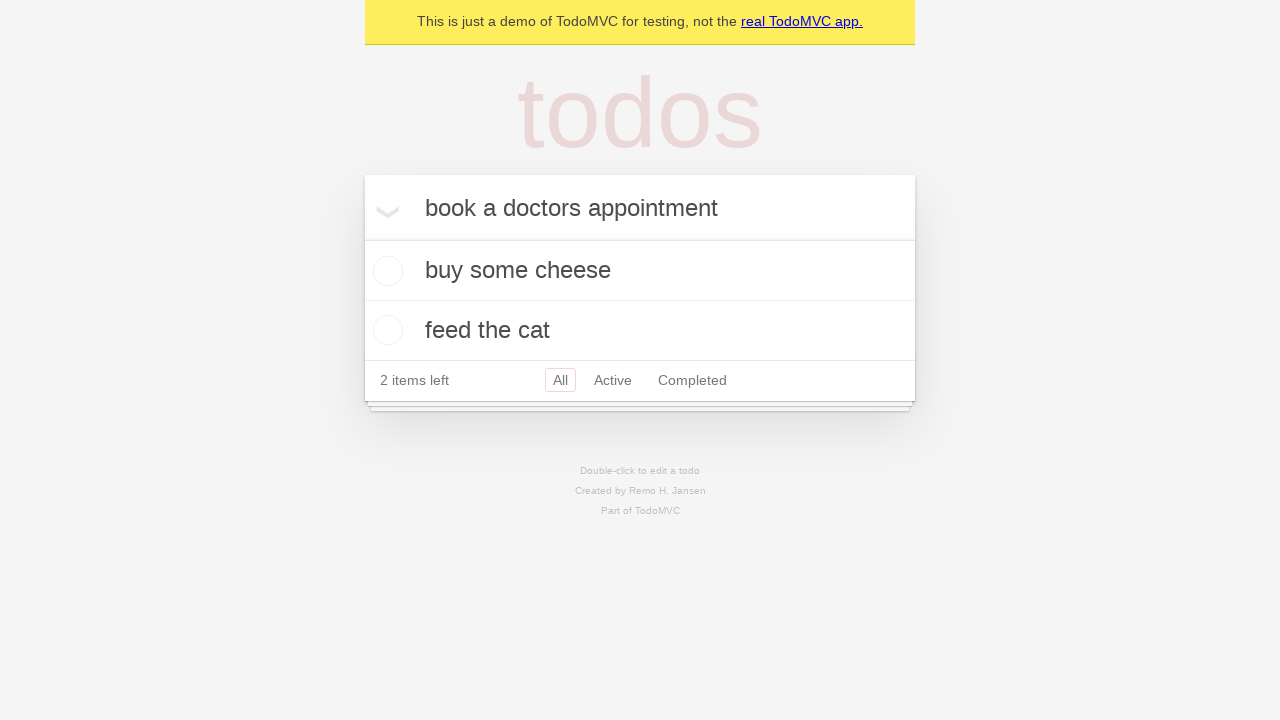

Pressed Enter to add third todo on internal:attr=[placeholder="What needs to be done?"i]
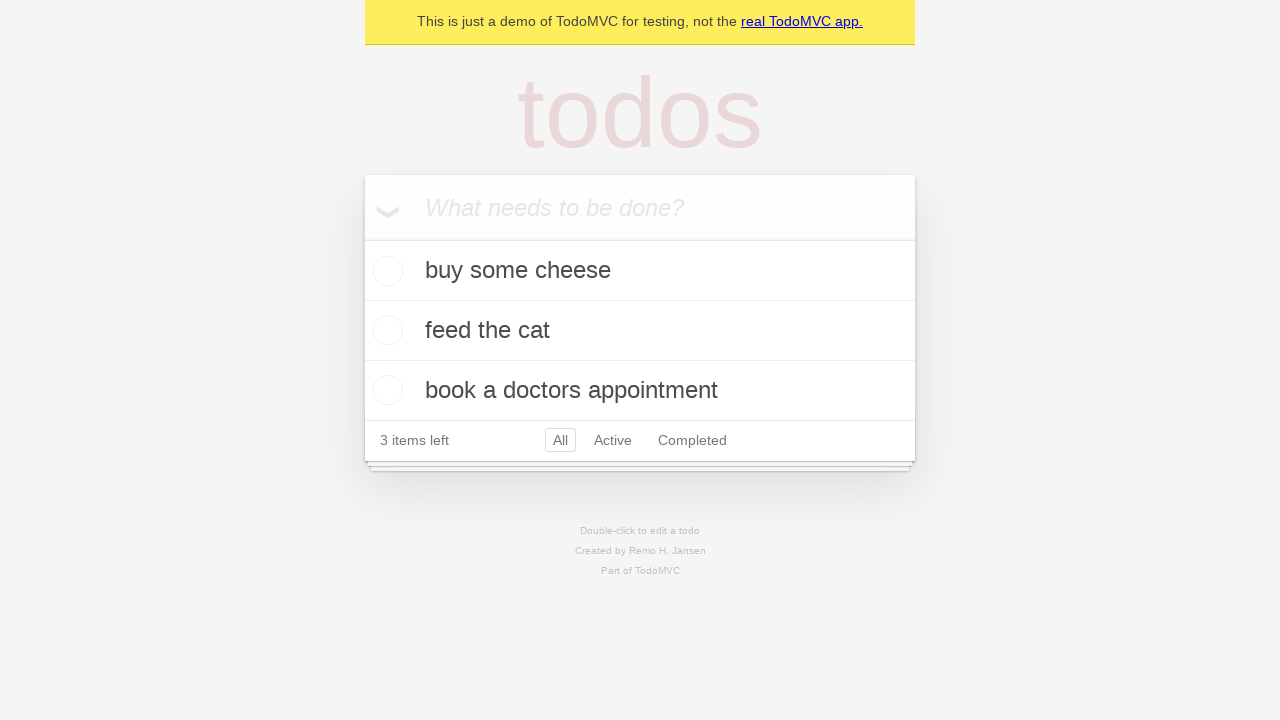

Checked the second todo to mark it as completed at (385, 330) on .todo-list li .toggle >> nth=1
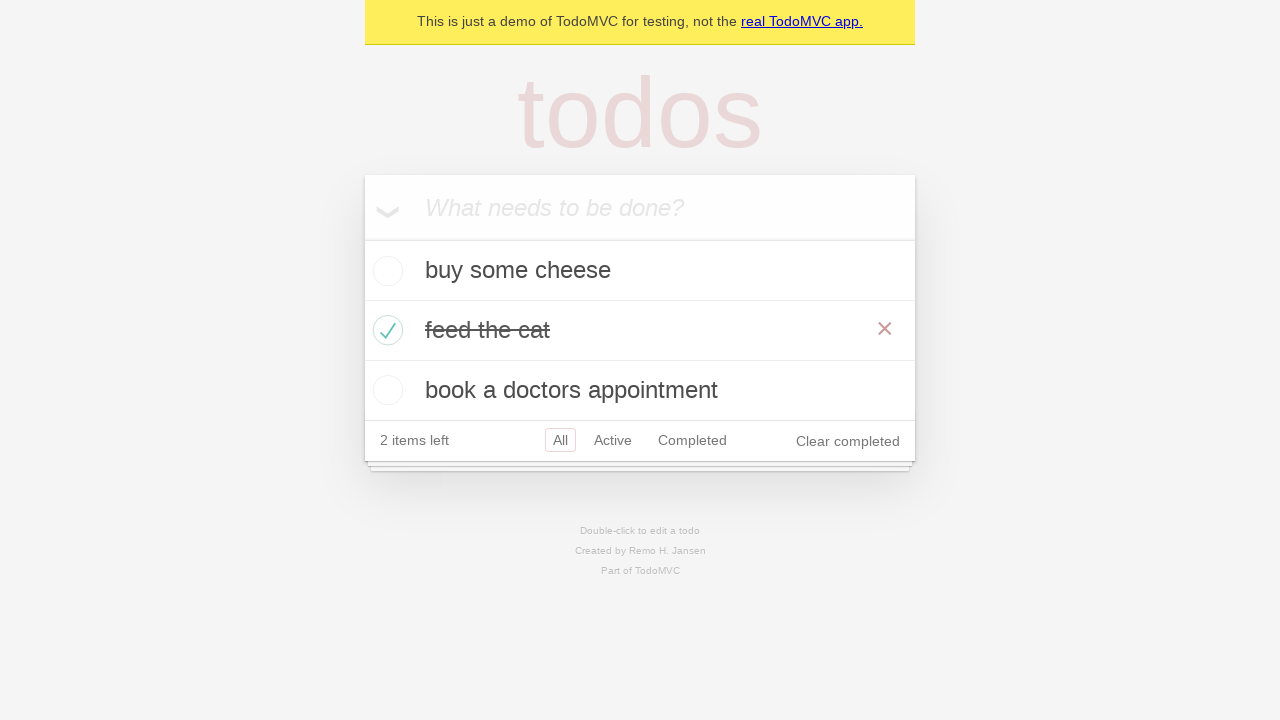

Clicked 'All' filter link at (560, 440) on internal:role=link[name="All"i]
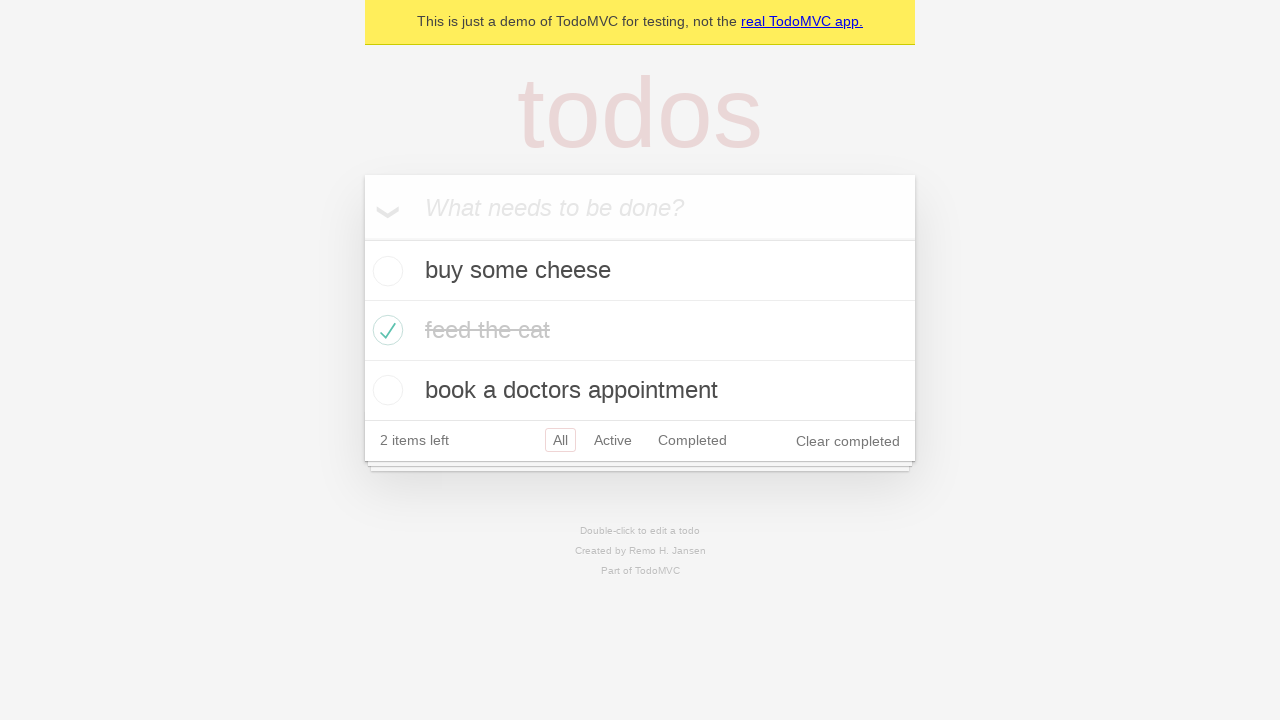

Clicked 'Active' filter link at (613, 440) on internal:role=link[name="Active"i]
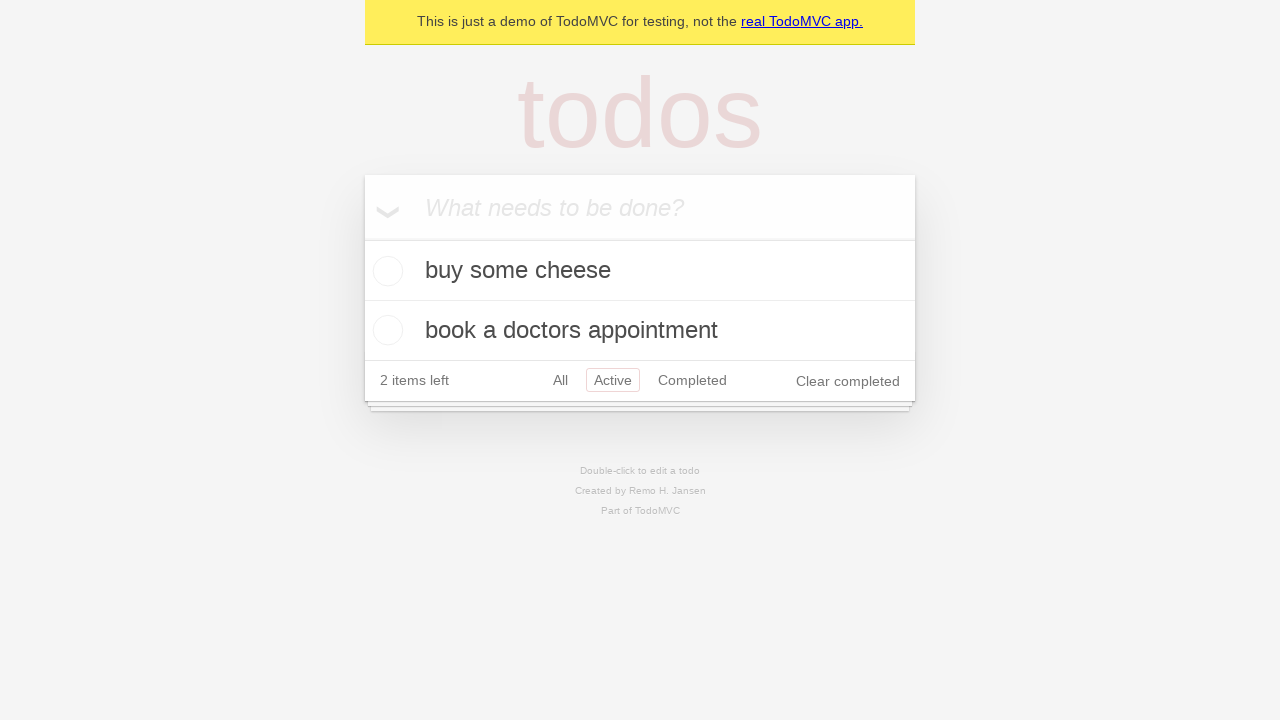

Clicked 'Completed' filter link at (692, 380) on internal:role=link[name="Completed"i]
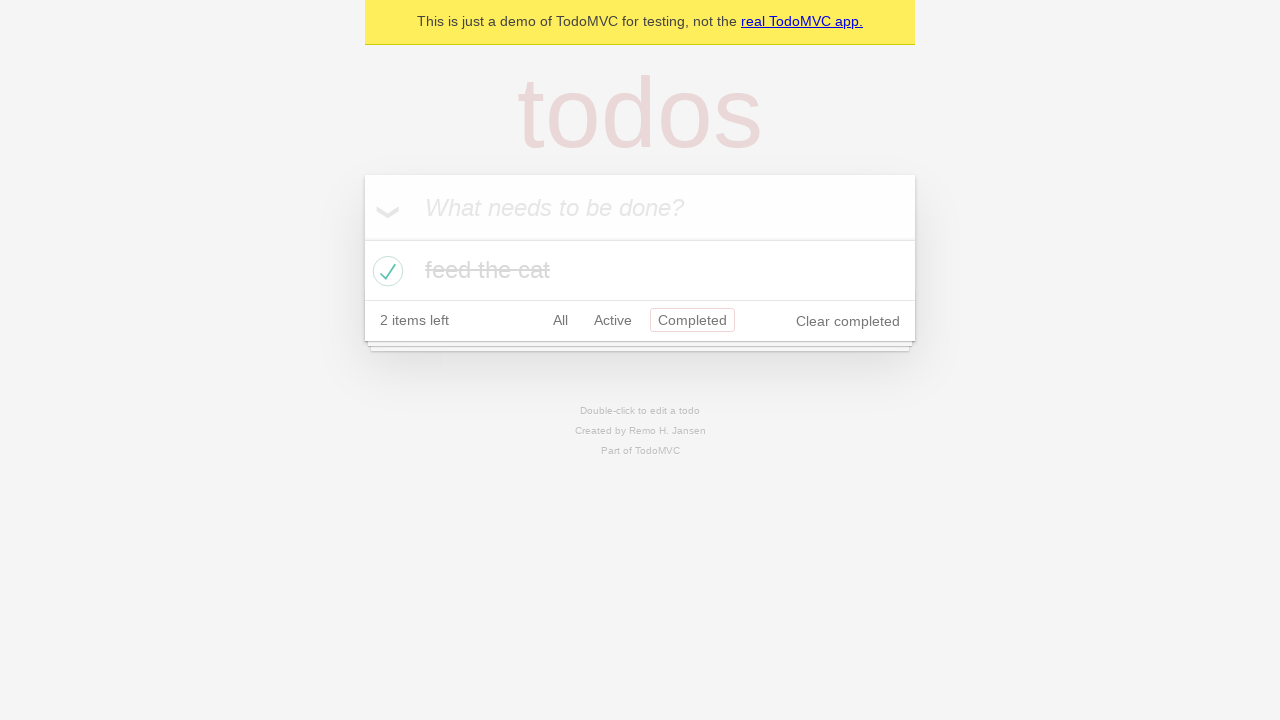

Clicked browser back button to navigate from Completed filter
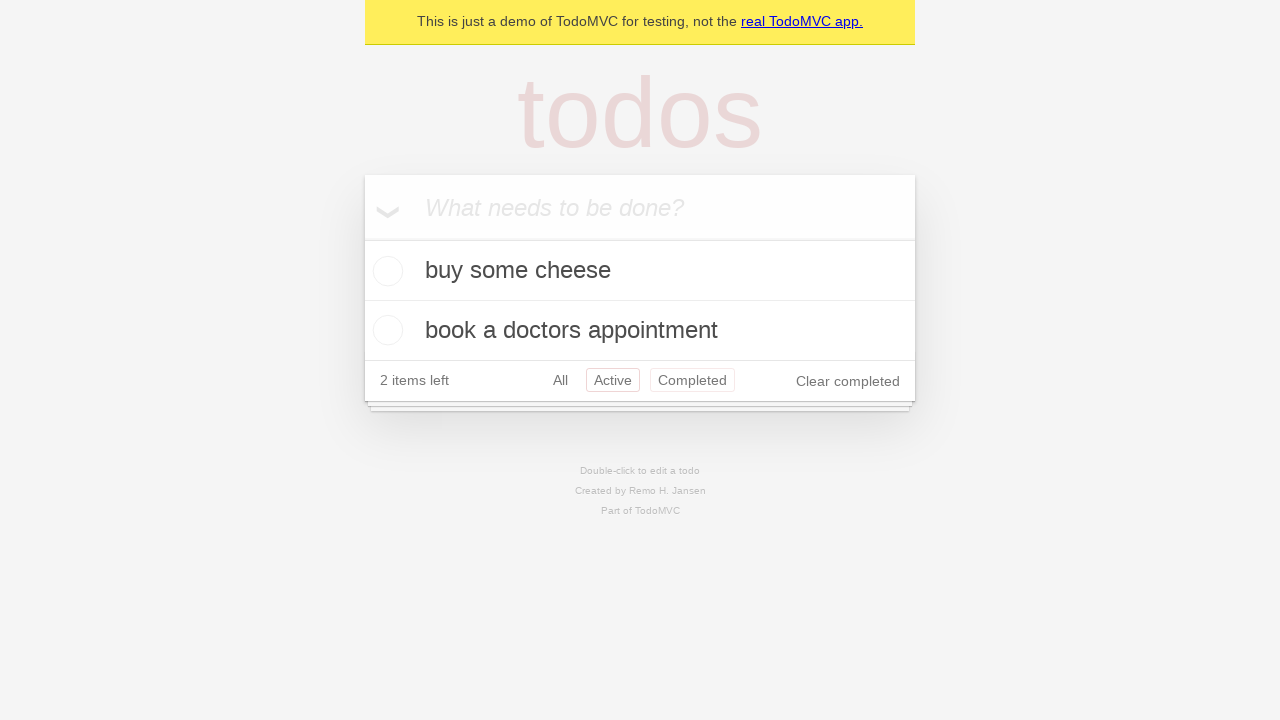

Clicked browser back button again to navigate from Active filter
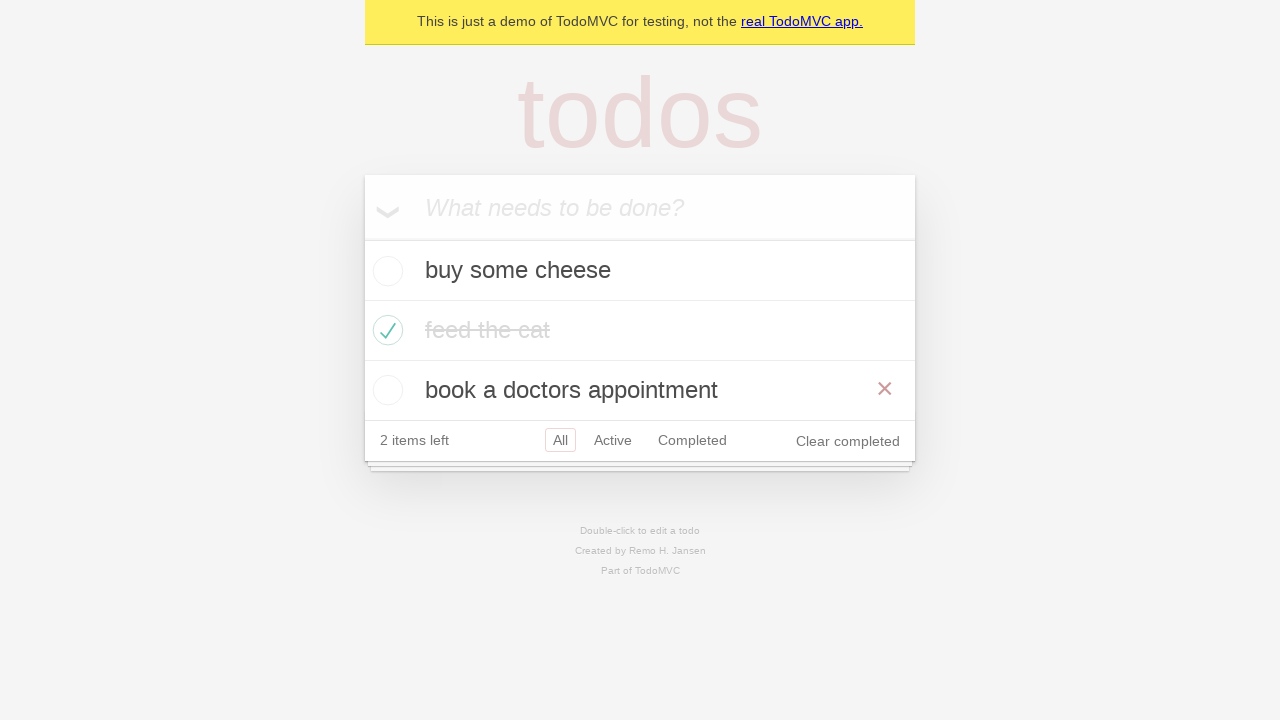

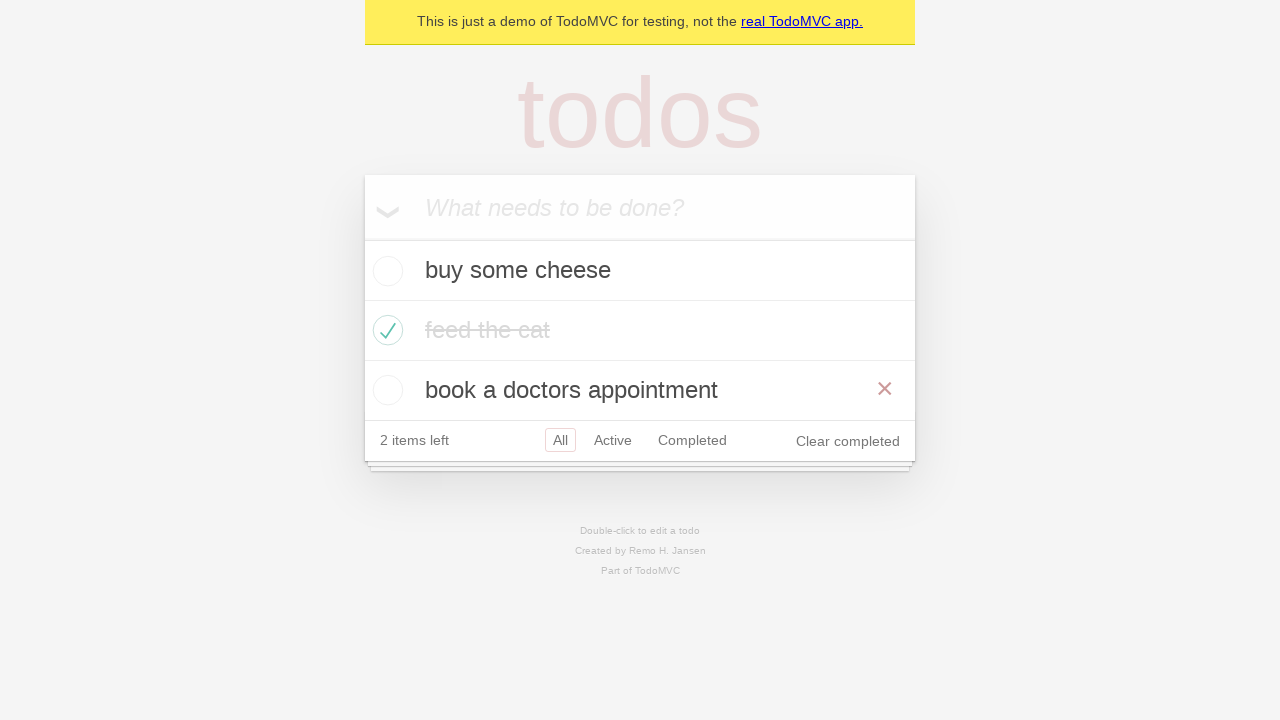